Tests the Australian IP trademark search functionality by entering a search term in the advanced search form, submitting the search, and verifying that results are displayed in a table.

Starting URL: https://search.ipaustralia.gov.au/trademarks/search/advanced

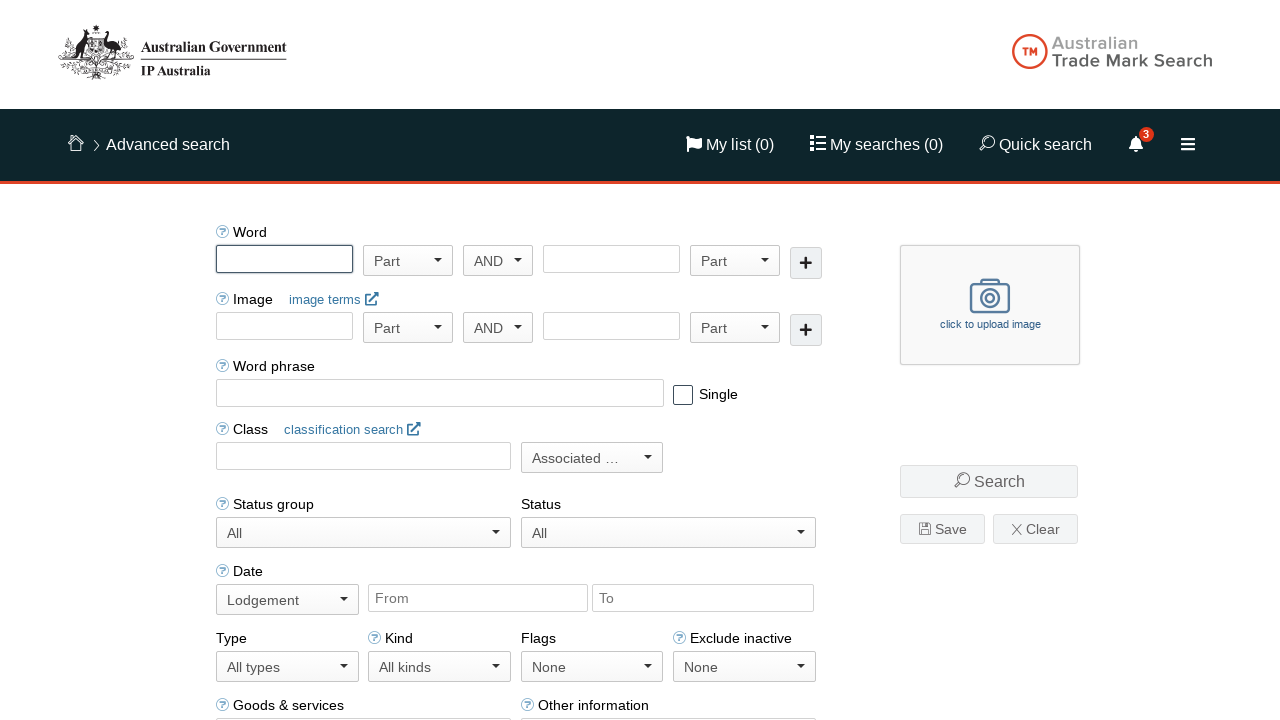

Filled search input with 'technology' in advanced search form on #_wordSearchTerms1 input
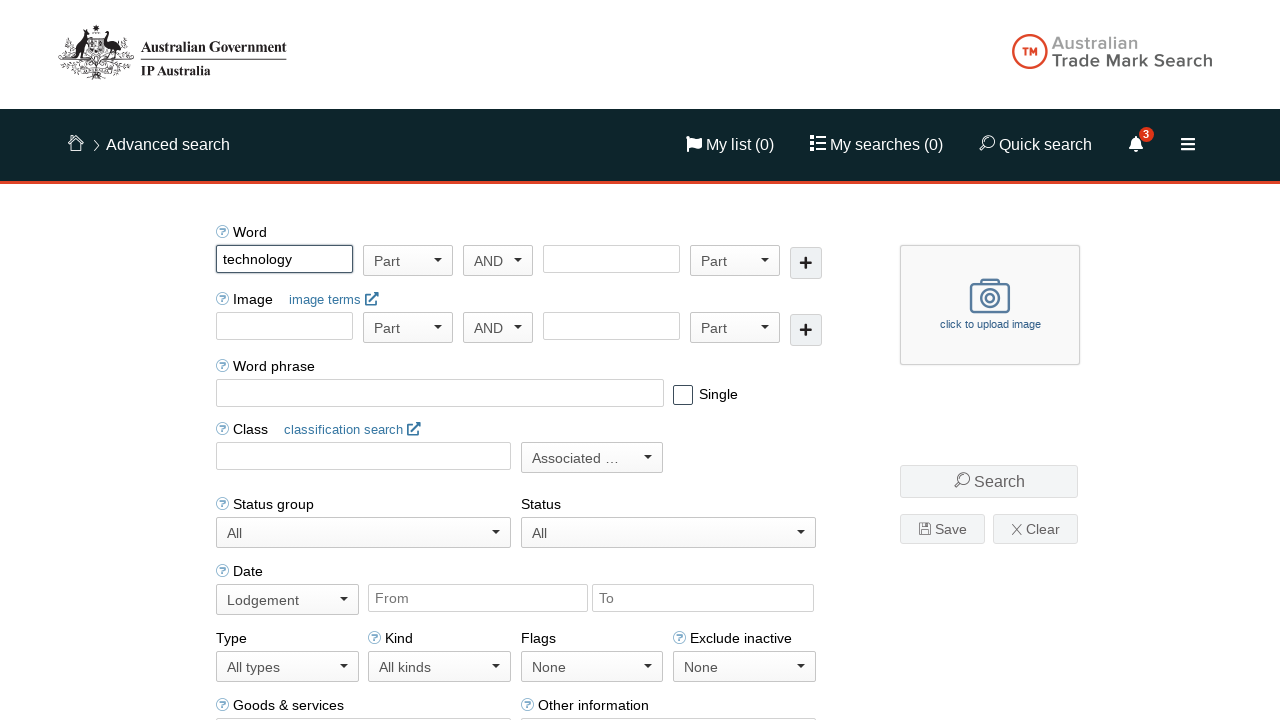

Clicked search submit button at (989, 482) on #qa-search-submit
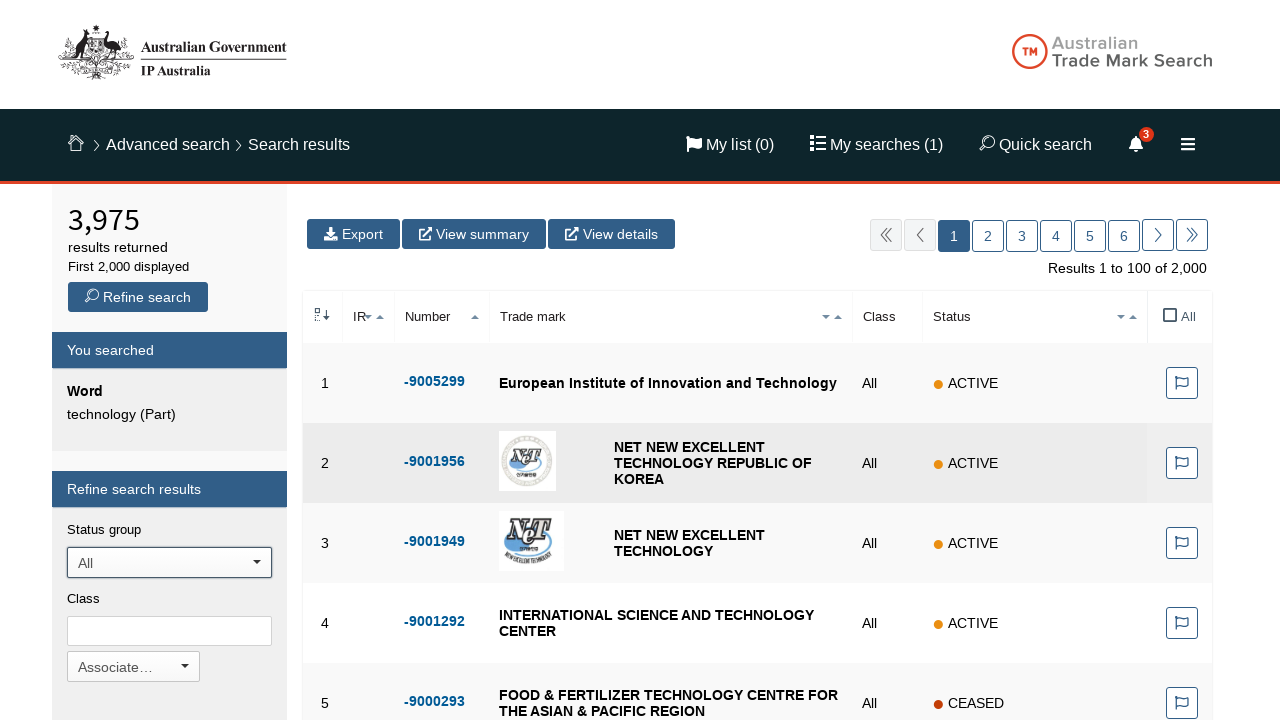

Results table loaded within 10 seconds
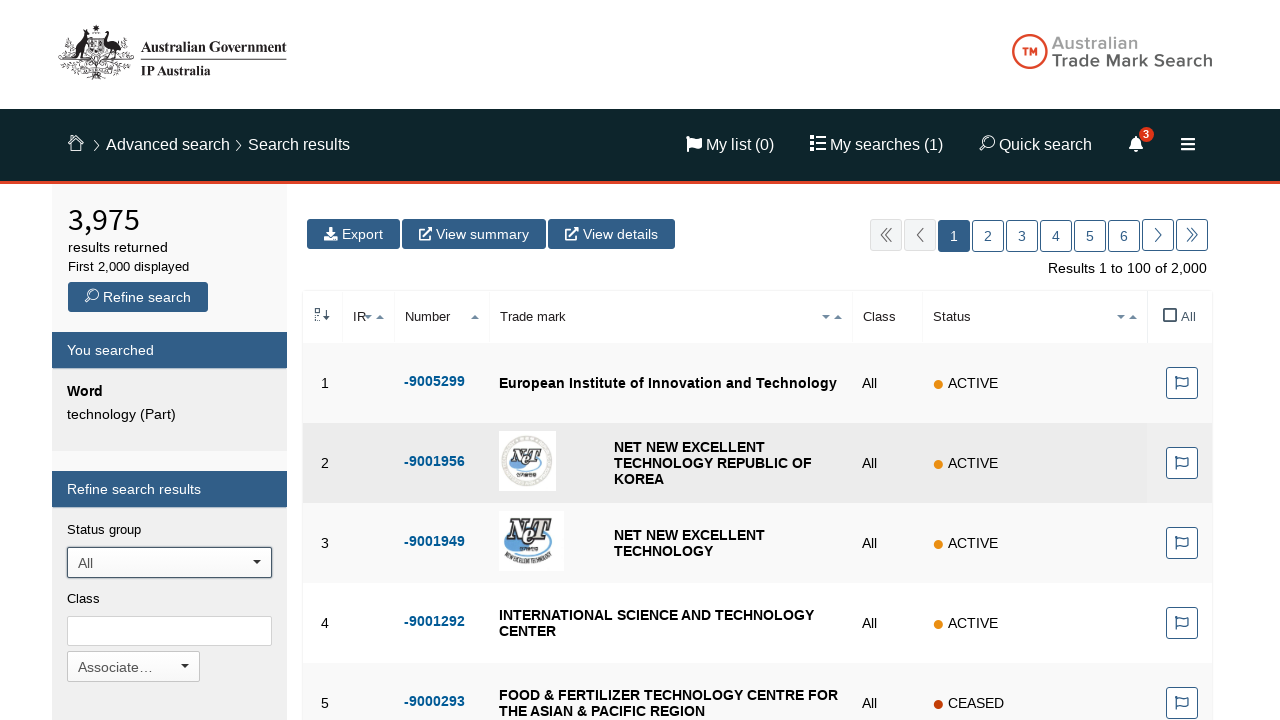

Verified that table rows are present in results
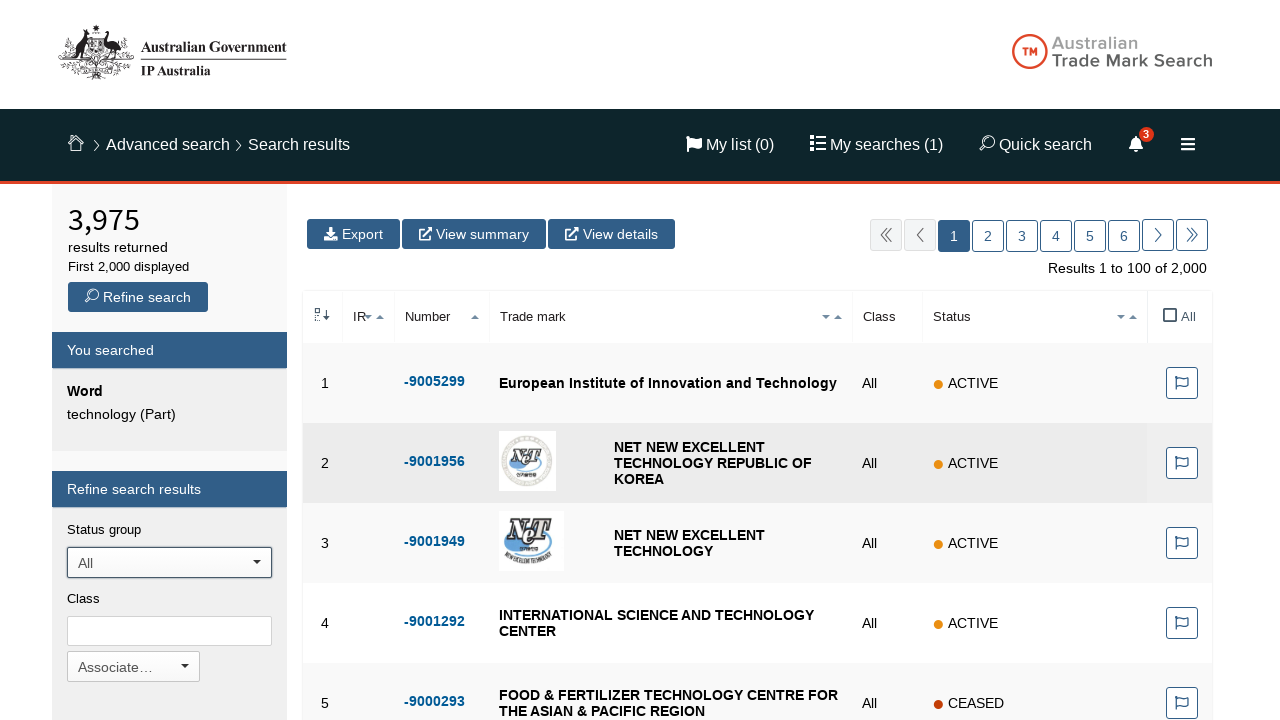

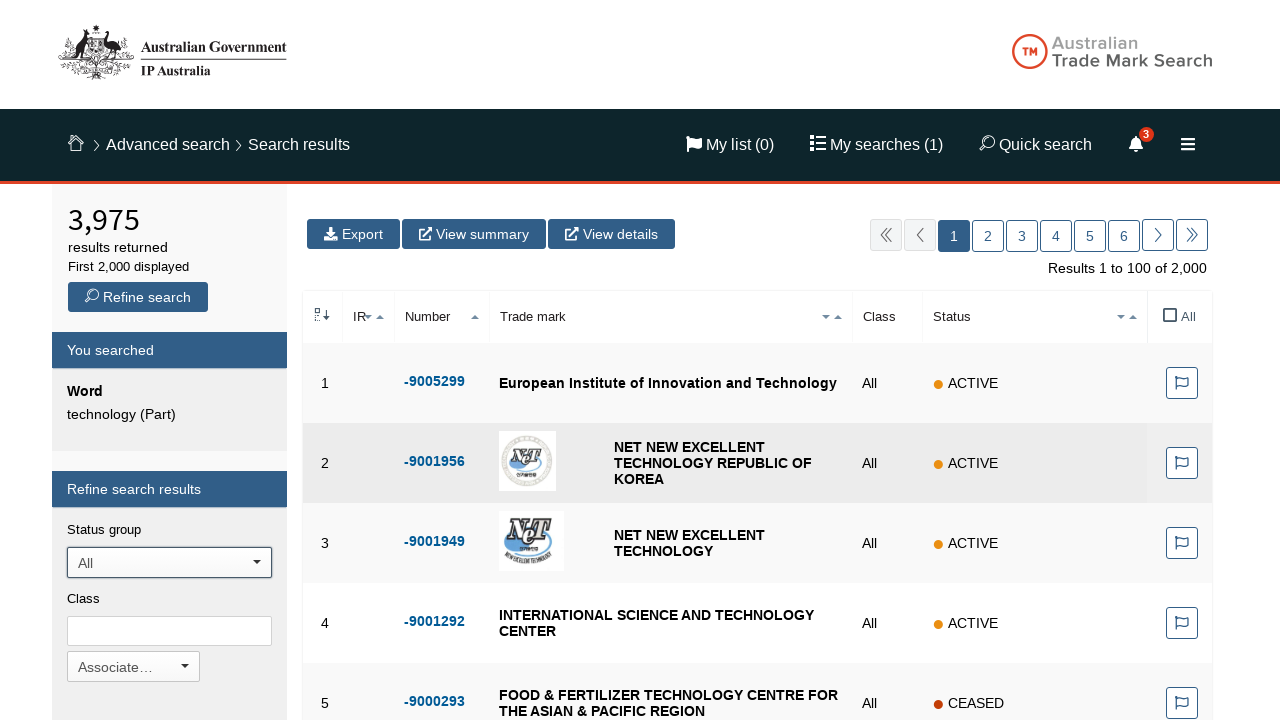